Tests the train search functionality on etrain.info by entering source station (Pune) and destination station (LTT/Lokmanya Tilak Terminus), then clicking the search button to find available trains.

Starting URL: https://etrain.info/current-booking

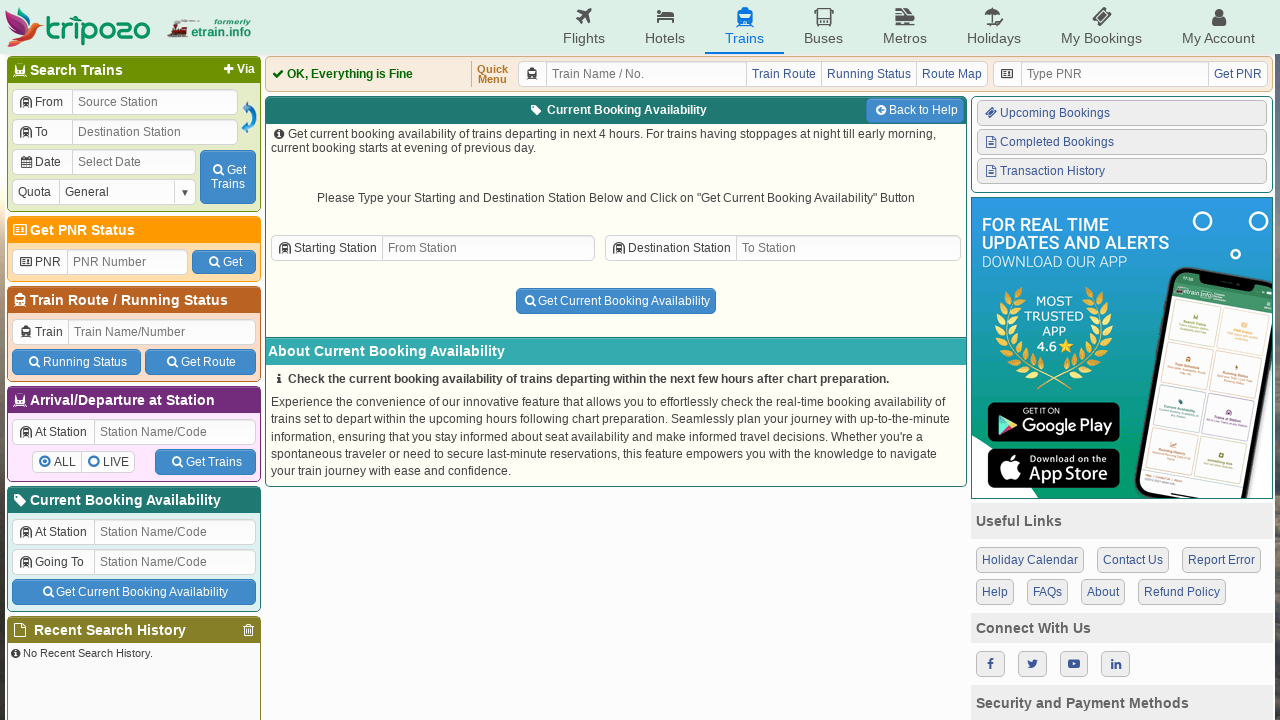

Filled source station field with 'Pune' on input#transstn1
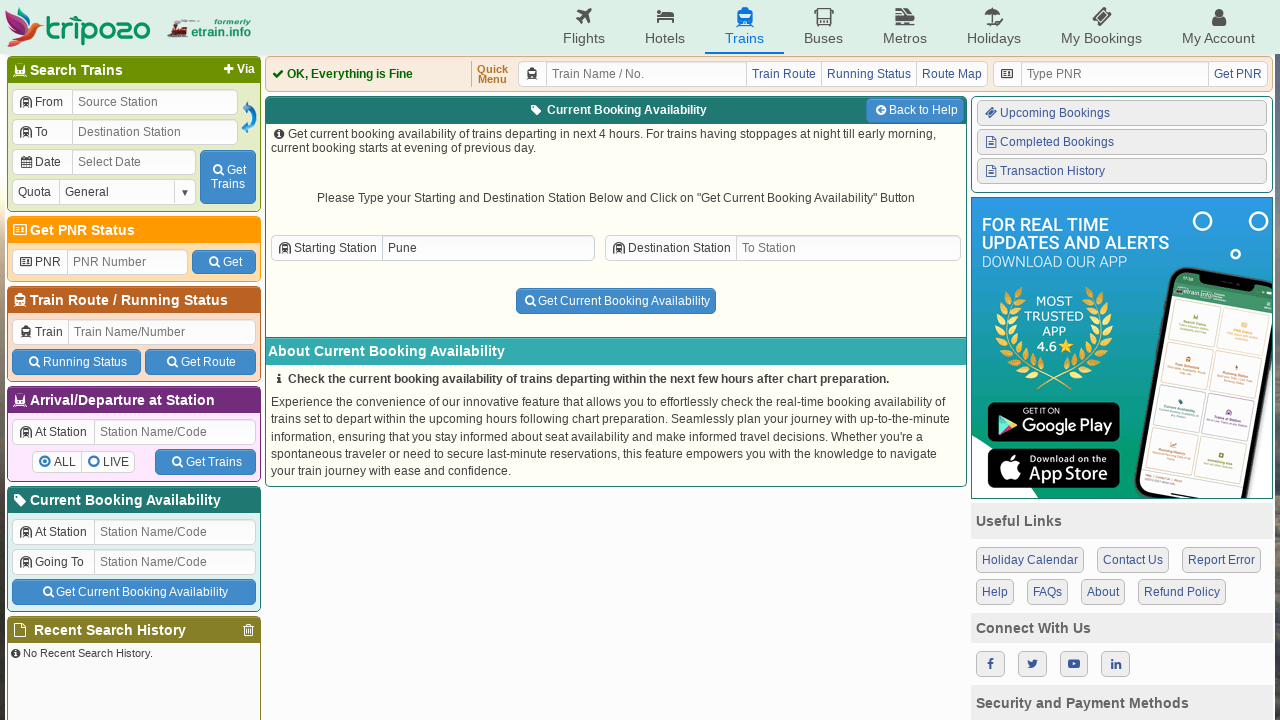

Pressed ArrowDown to navigate dropdown for source station
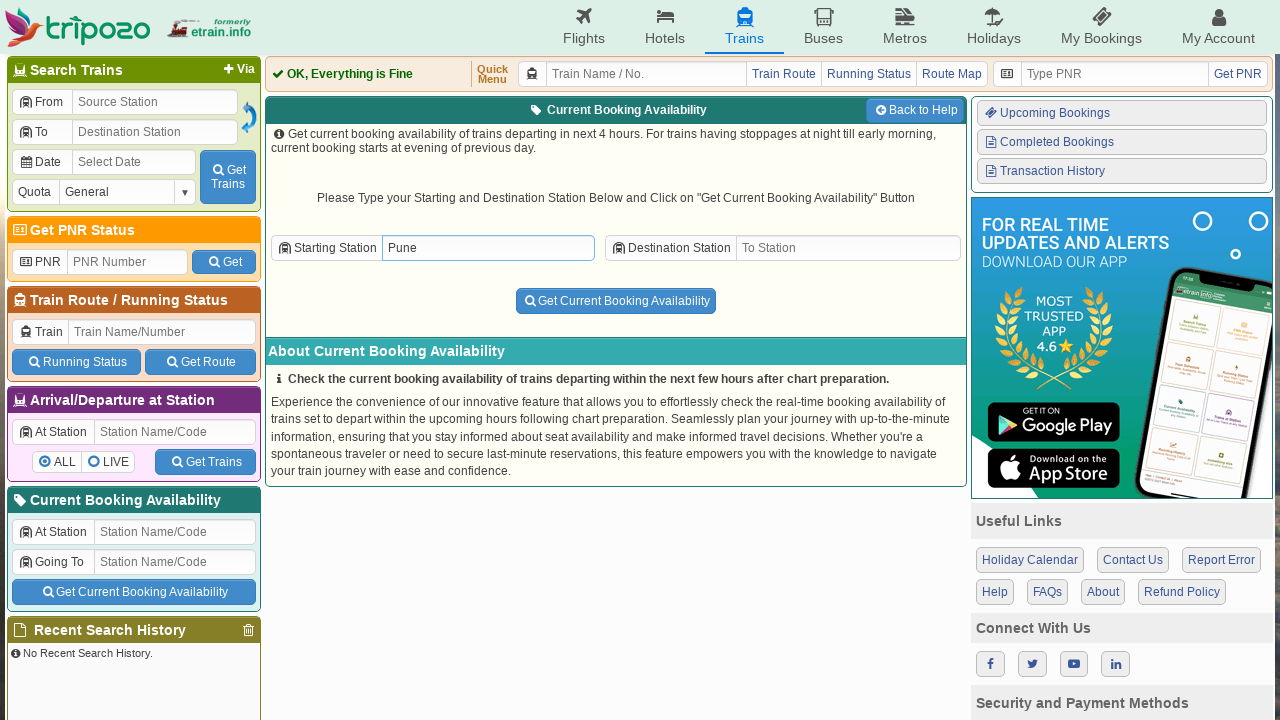

Pressed Enter to select 'Pune' from dropdown
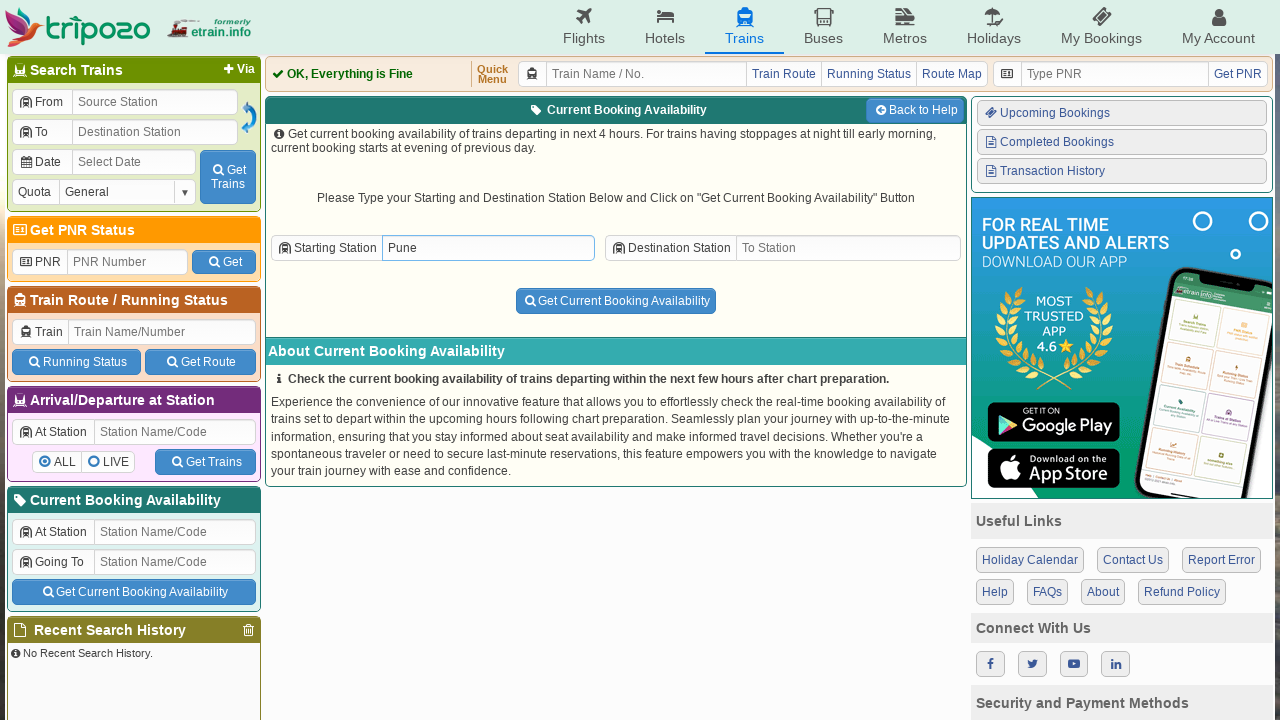

Pressed Tab to move to destination station field
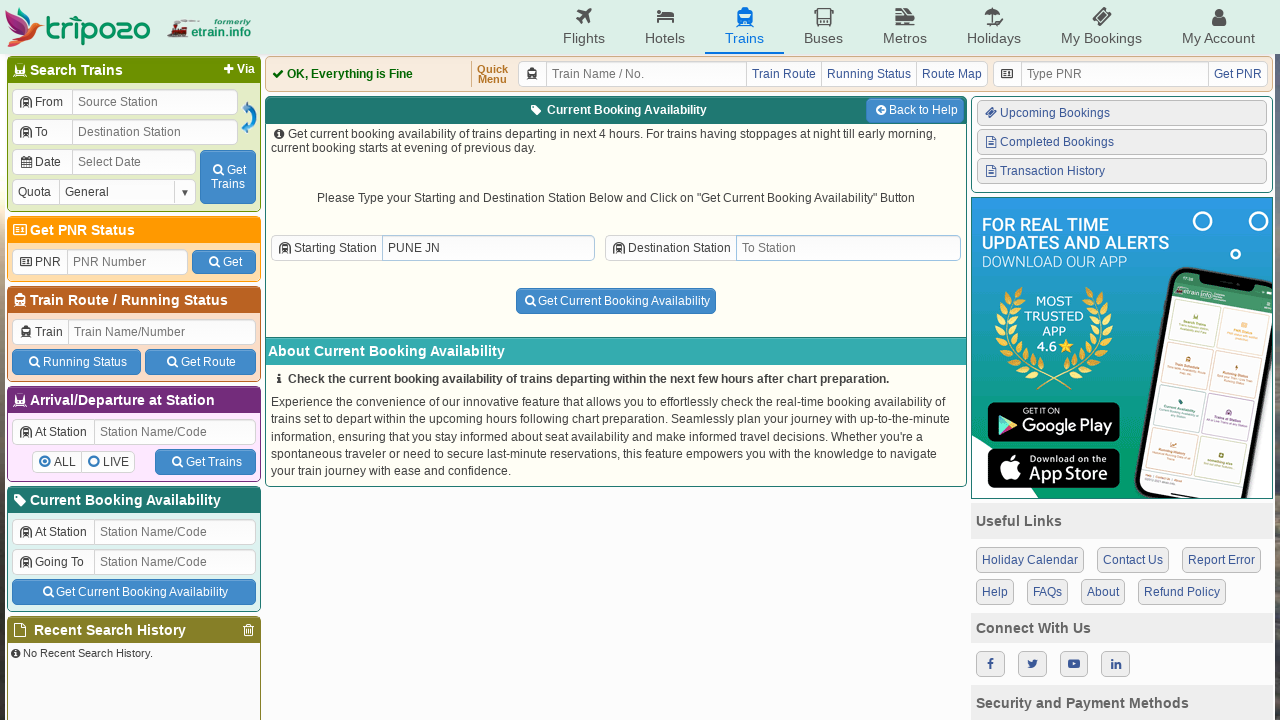

Waited 1 second for destination field to become active
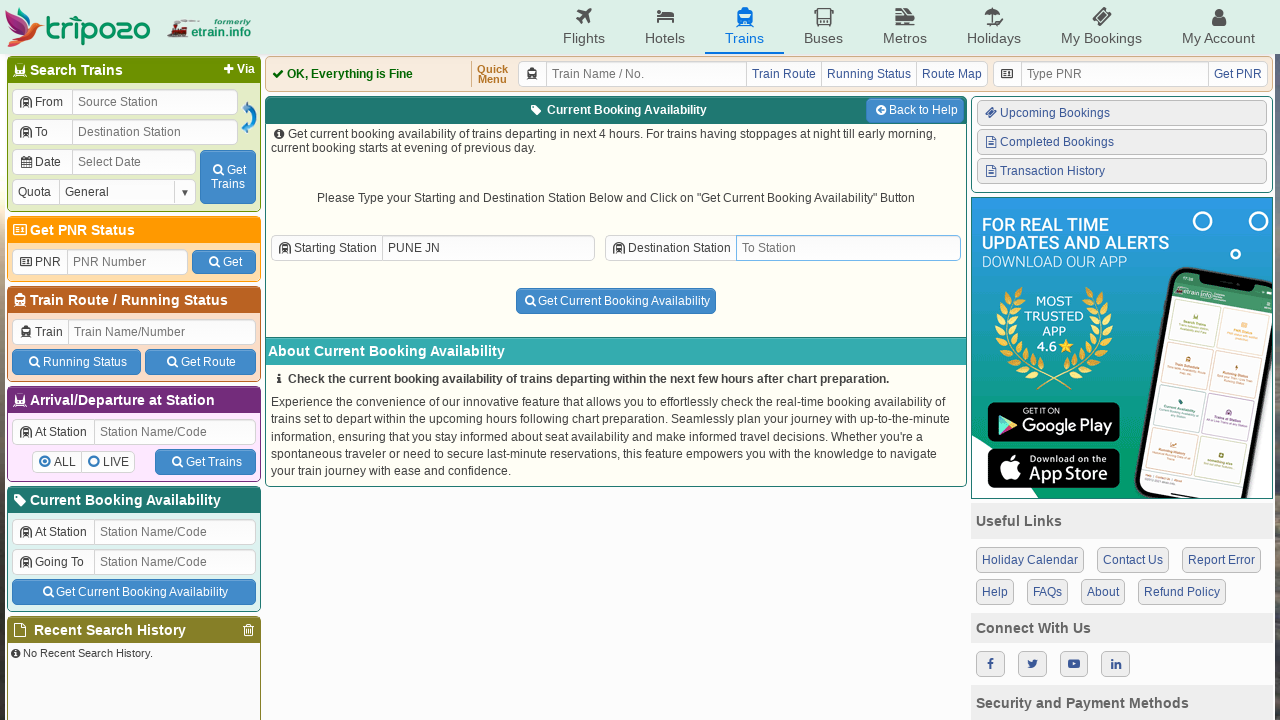

Typed 'LTT' in destination station field
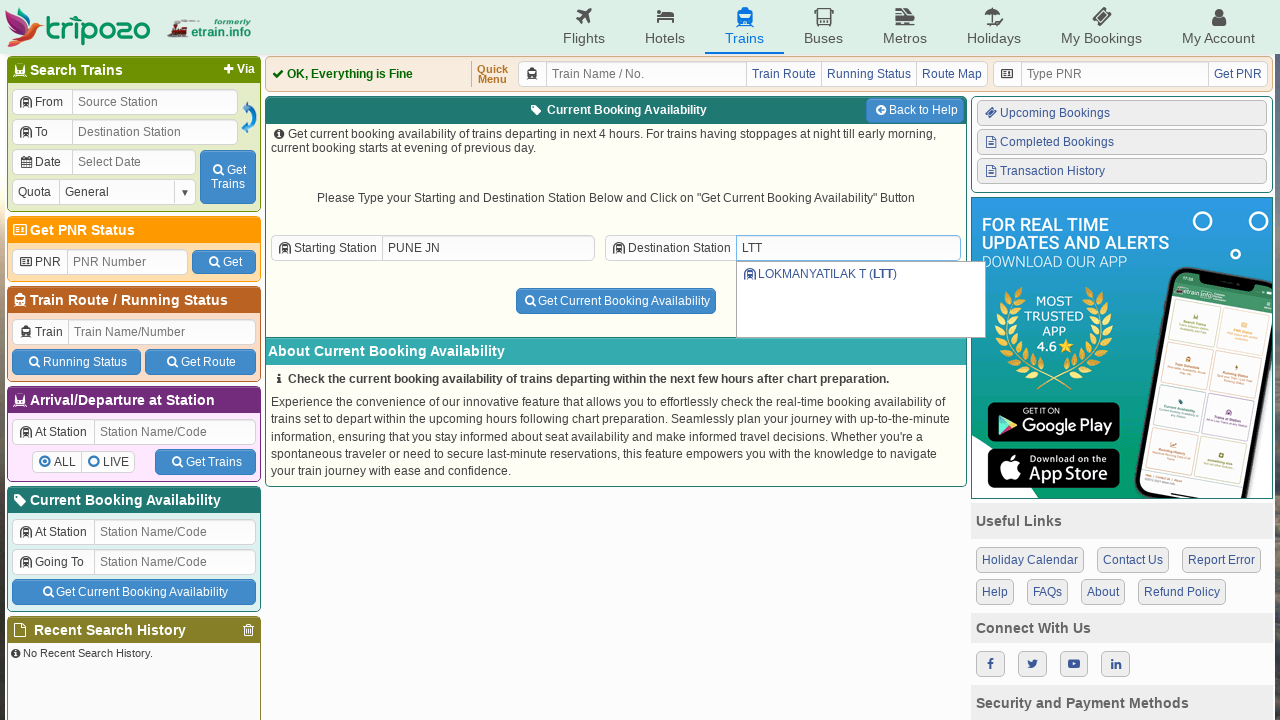

Pressed ArrowDown to navigate dropdown for destination station
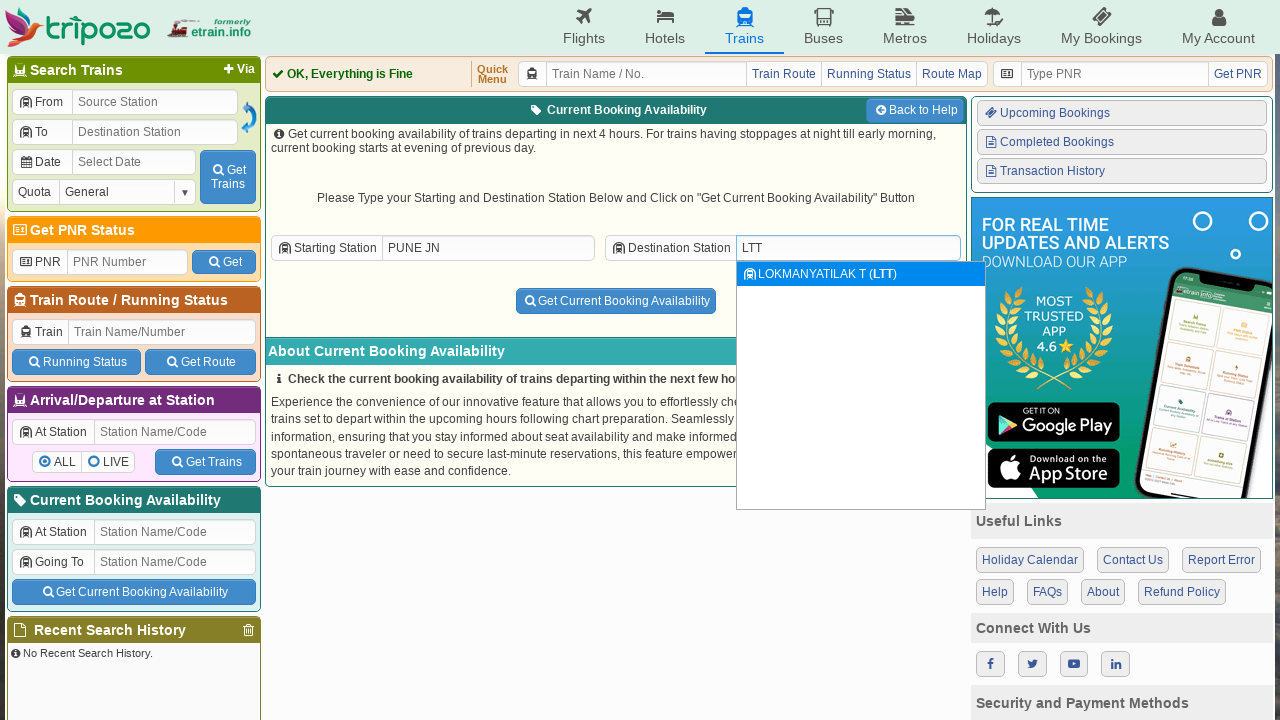

Pressed Enter to select 'LTT (Lokmanya Tilak Terminus)' from dropdown
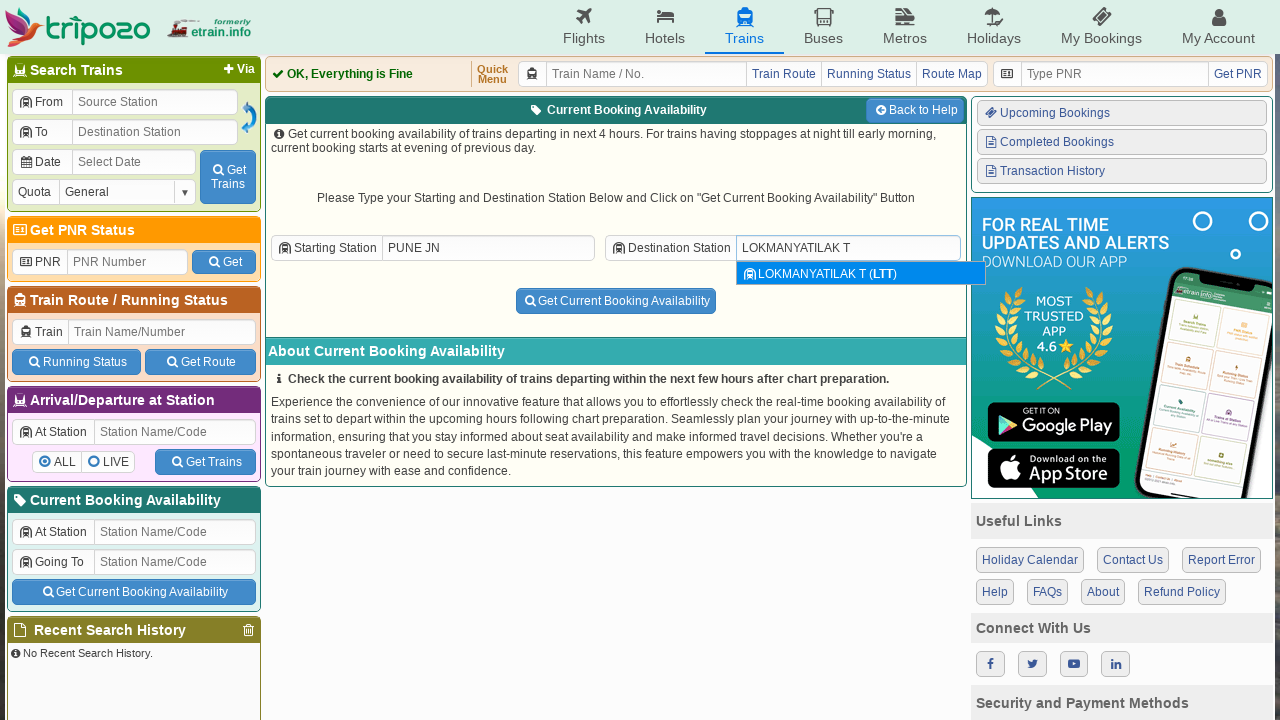

Waited 1 second before clicking search button
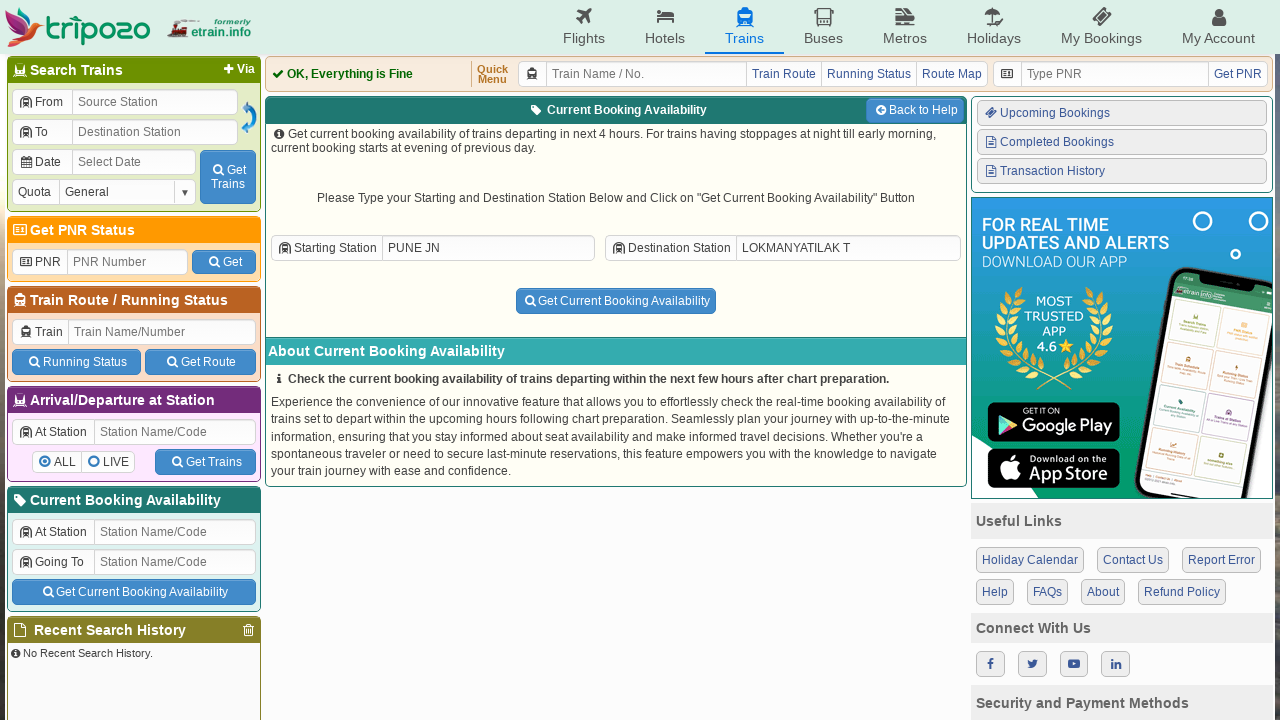

Clicked search button to find trains from Pune to LTT at (616, 301) on td.pdlr5 button
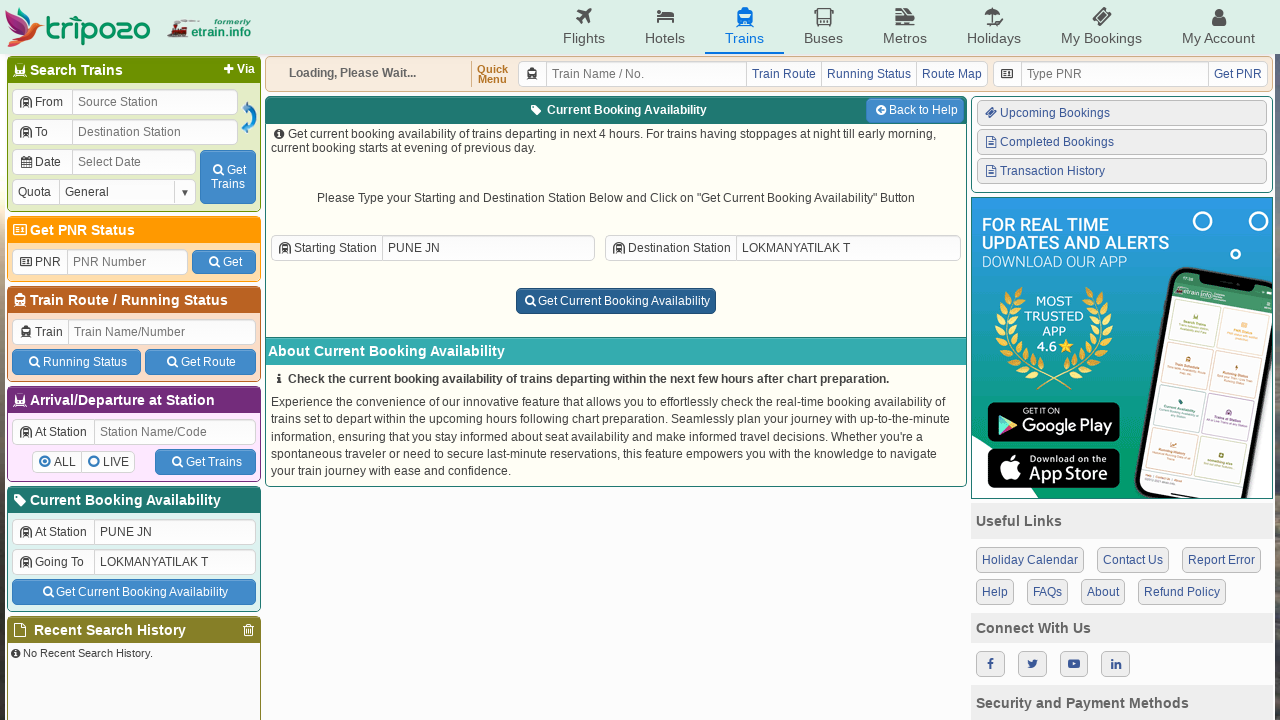

Train search results loaded successfully
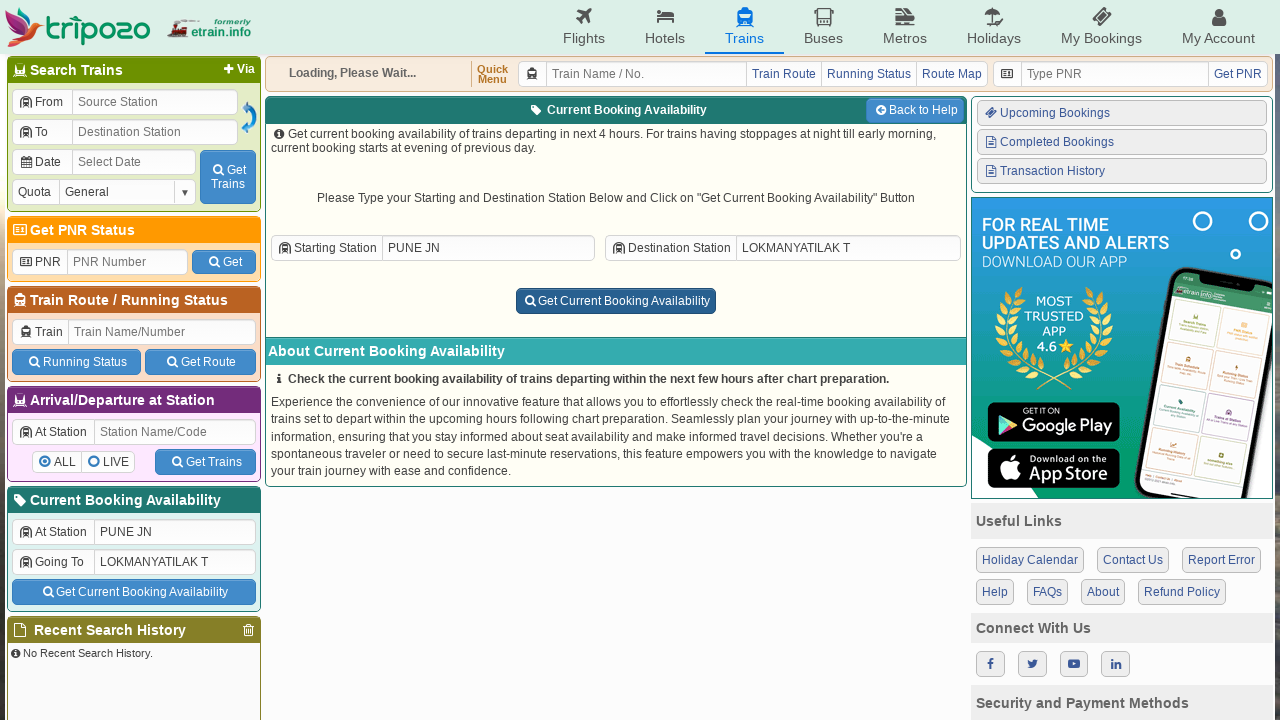

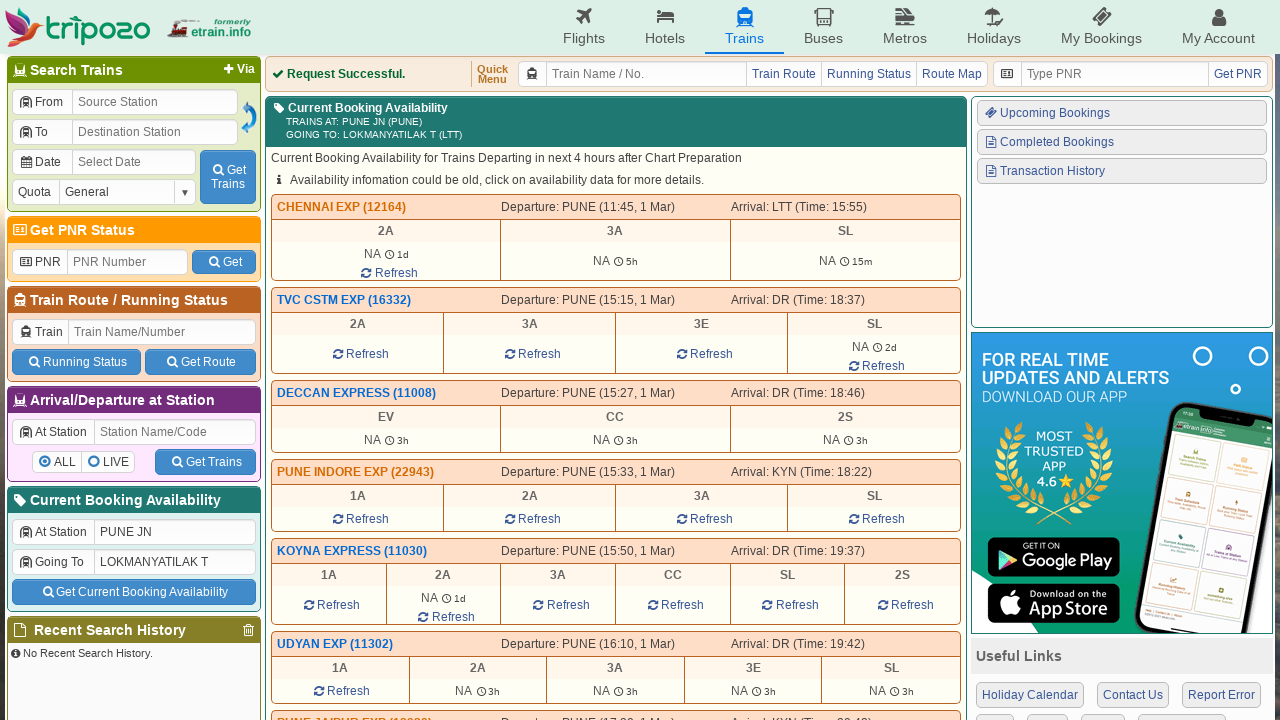